Tests un-marking items as complete by checking and then unchecking a todo item

Starting URL: https://demo.playwright.dev/todomvc

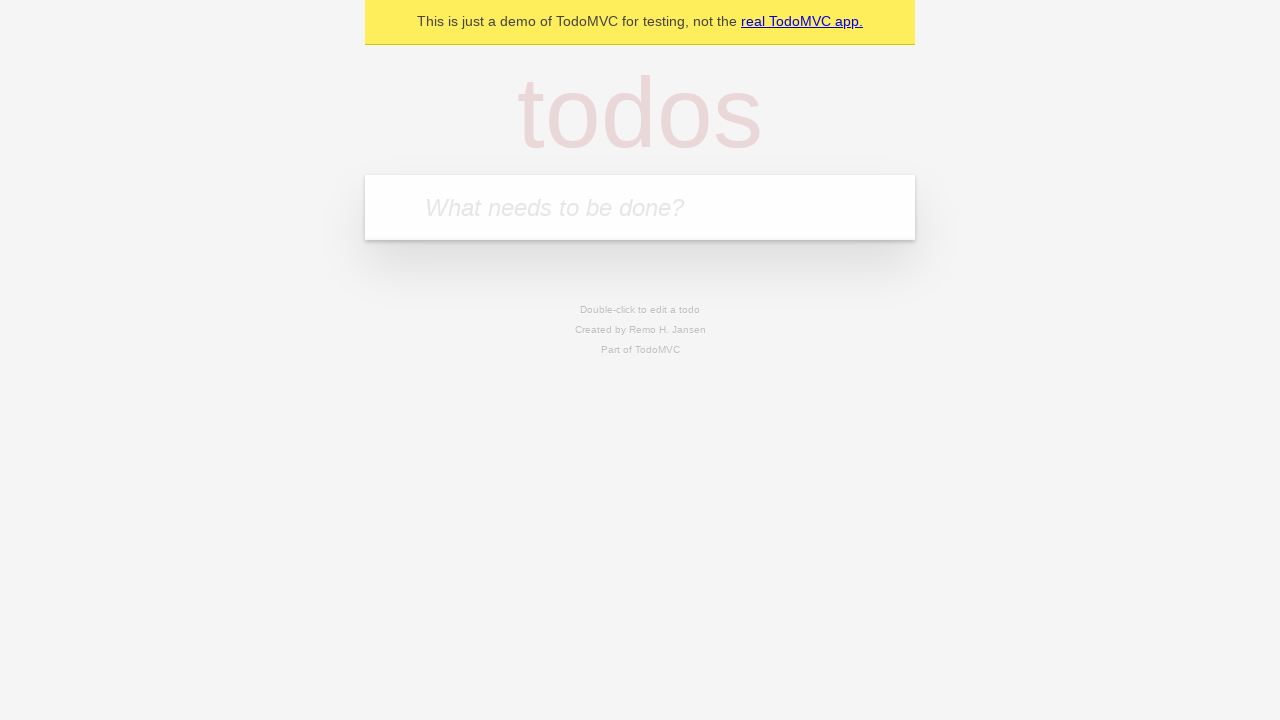

Filled todo input with 'buy some cheese' on internal:attr=[placeholder="What needs to be done?"i]
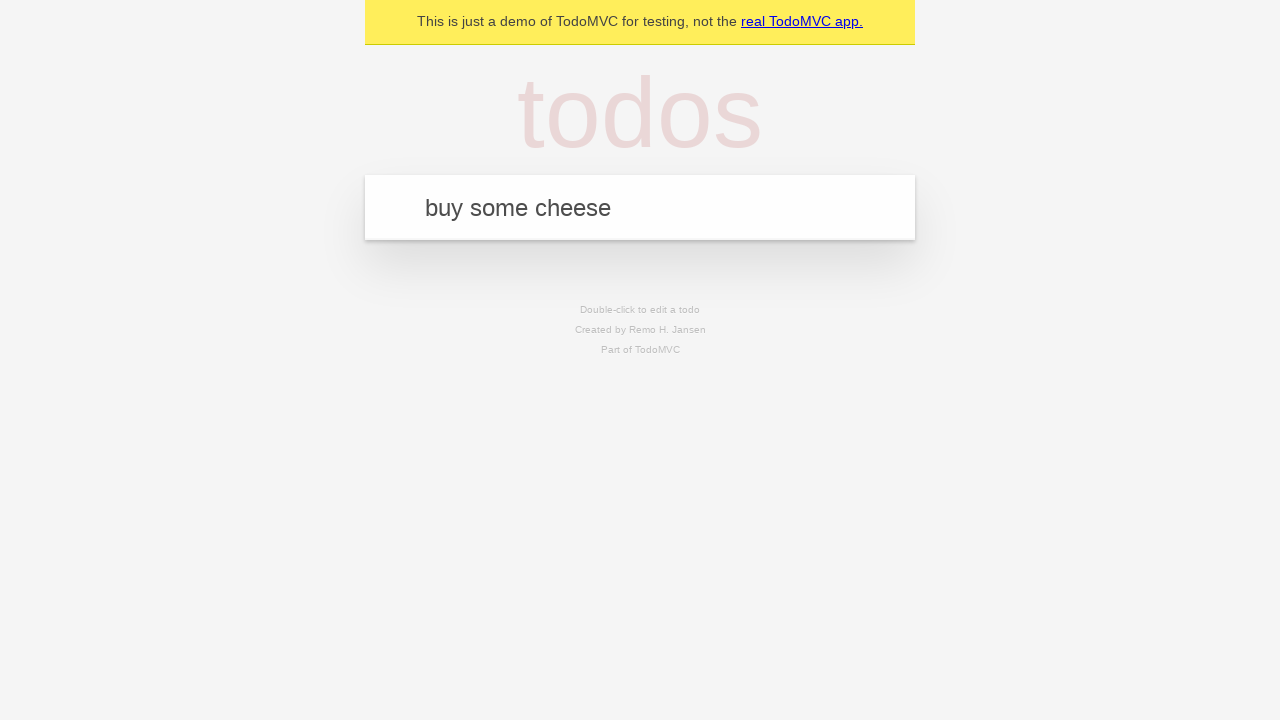

Pressed Enter to create todo item 'buy some cheese' on internal:attr=[placeholder="What needs to be done?"i]
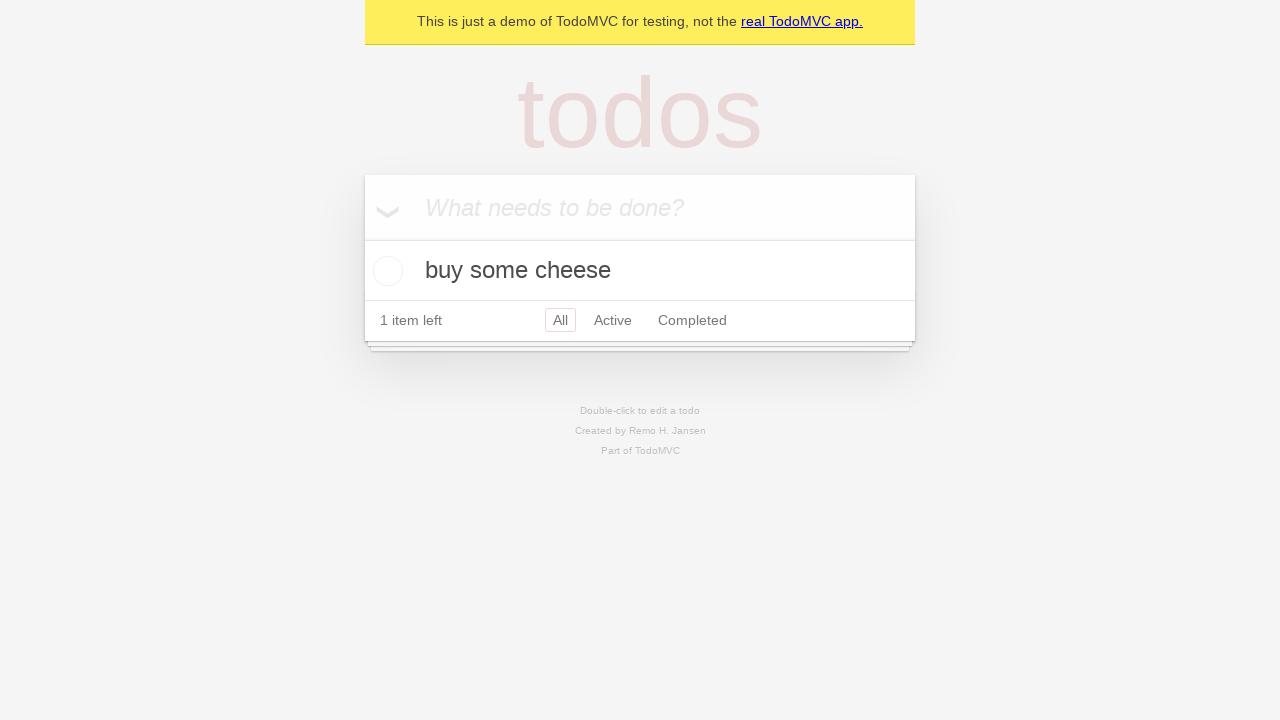

Filled todo input with 'feed the cat' on internal:attr=[placeholder="What needs to be done?"i]
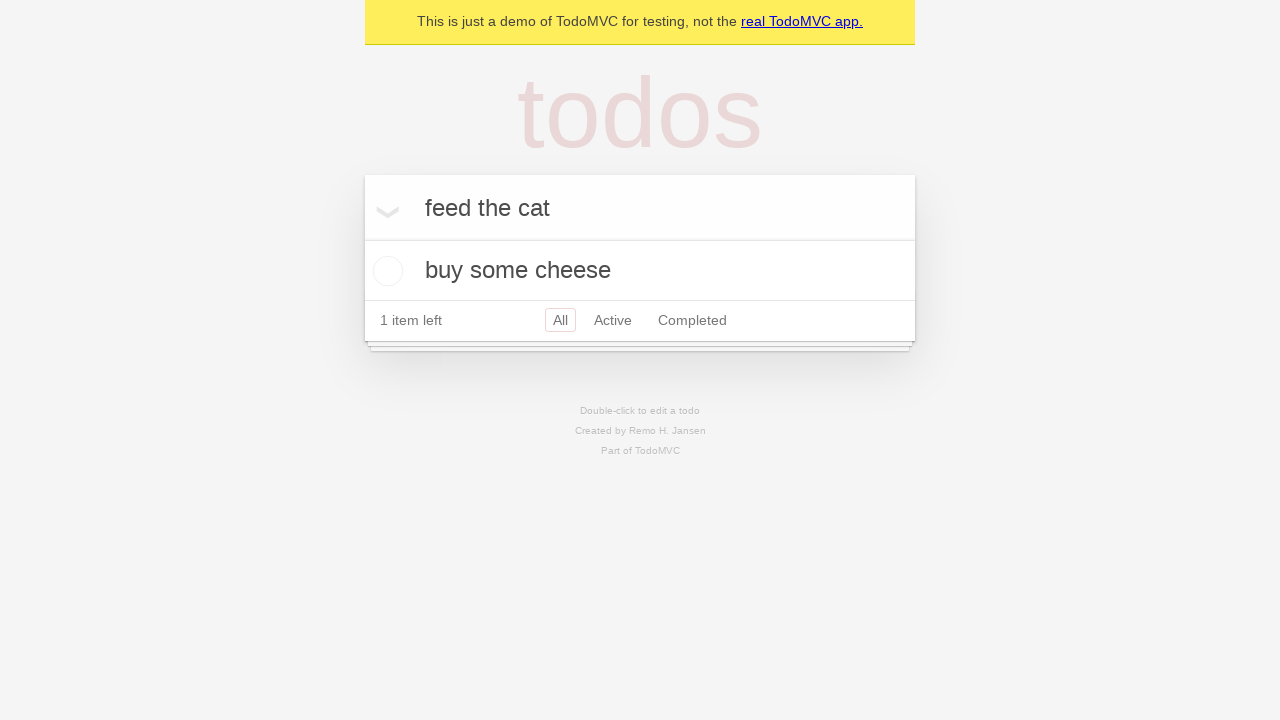

Pressed Enter to create todo item 'feed the cat' on internal:attr=[placeholder="What needs to be done?"i]
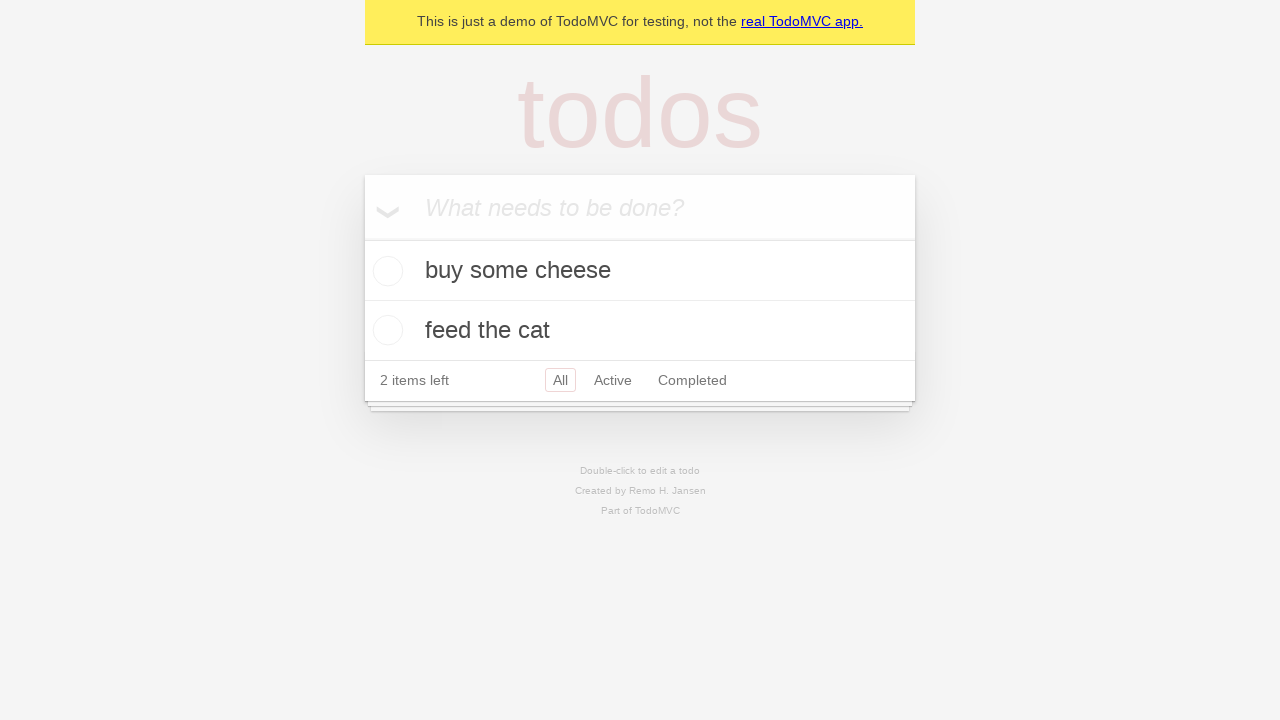

Located first todo item
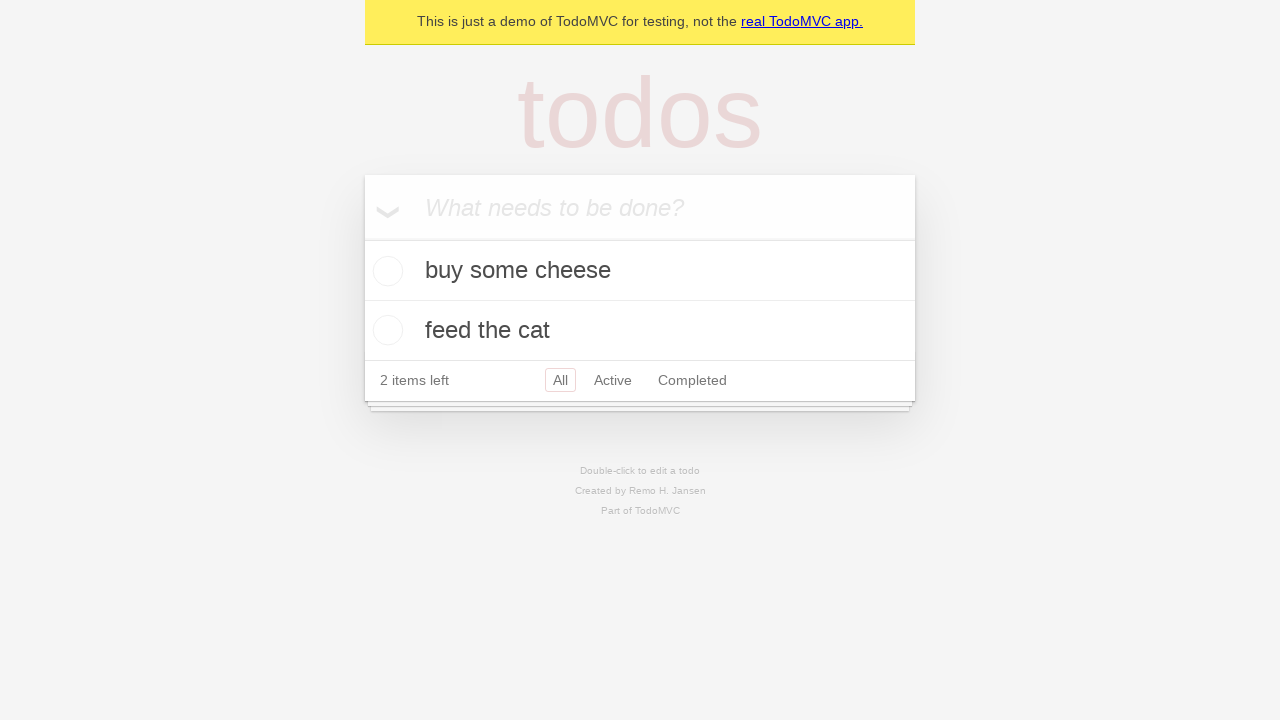

Located checkbox for first todo item
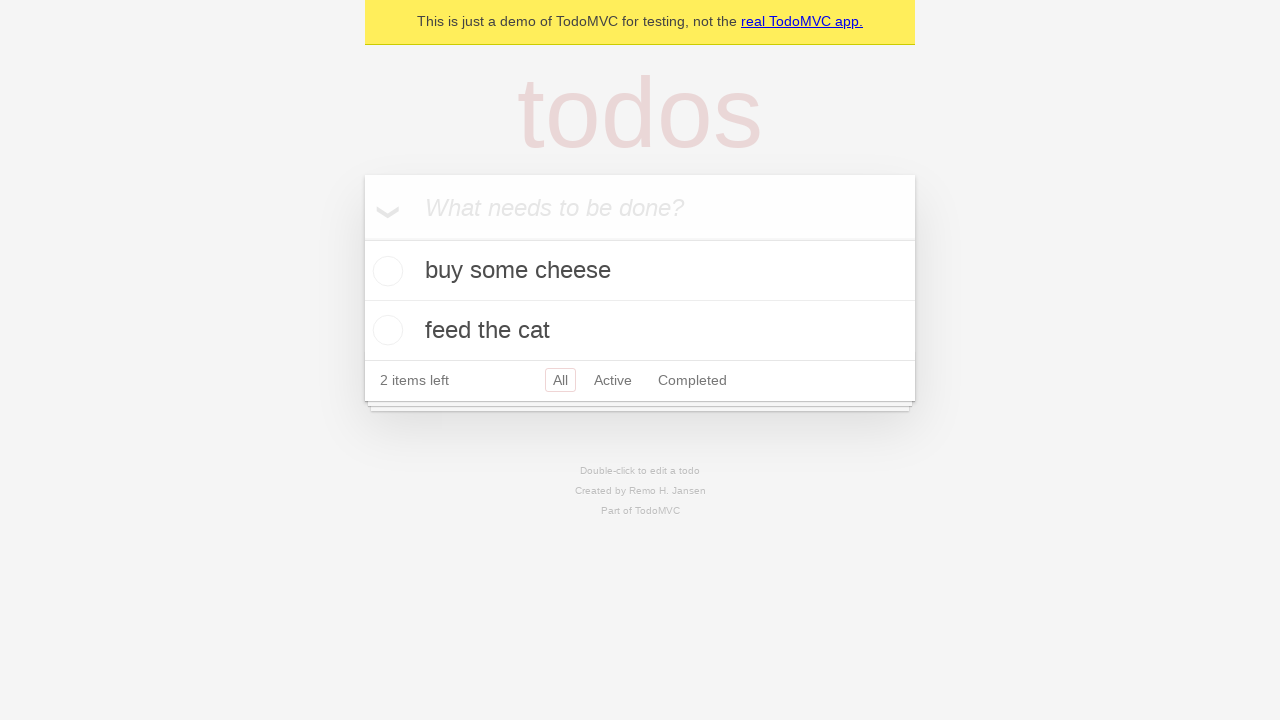

Checked first todo item to mark it as complete at (385, 271) on internal:testid=[data-testid="todo-item"s] >> nth=0 >> internal:role=checkbox
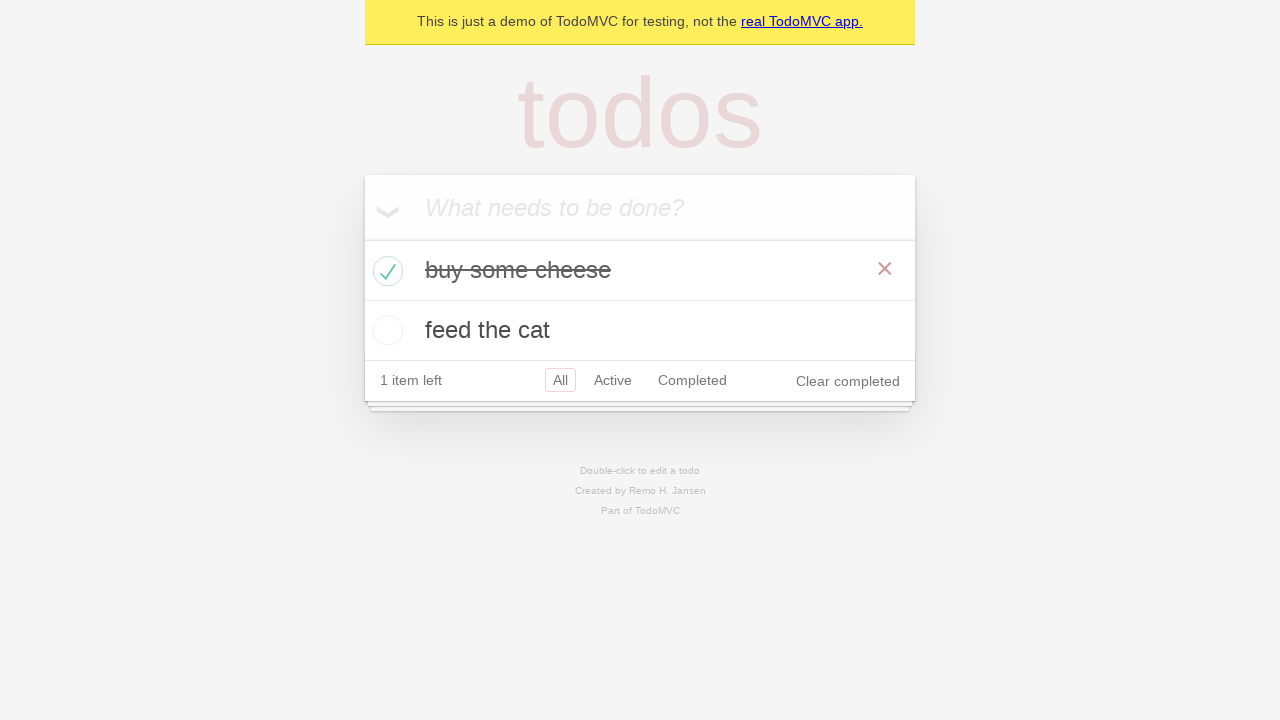

Unchecked first todo item to mark it as incomplete at (385, 271) on internal:testid=[data-testid="todo-item"s] >> nth=0 >> internal:role=checkbox
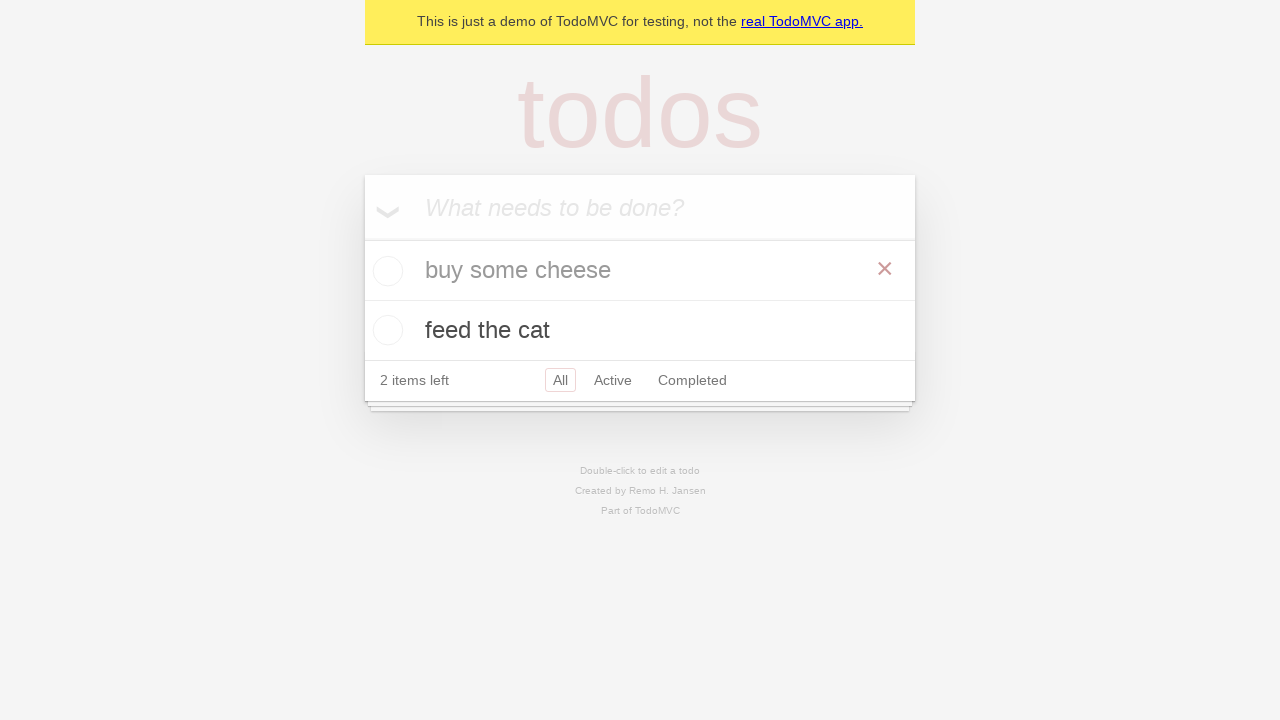

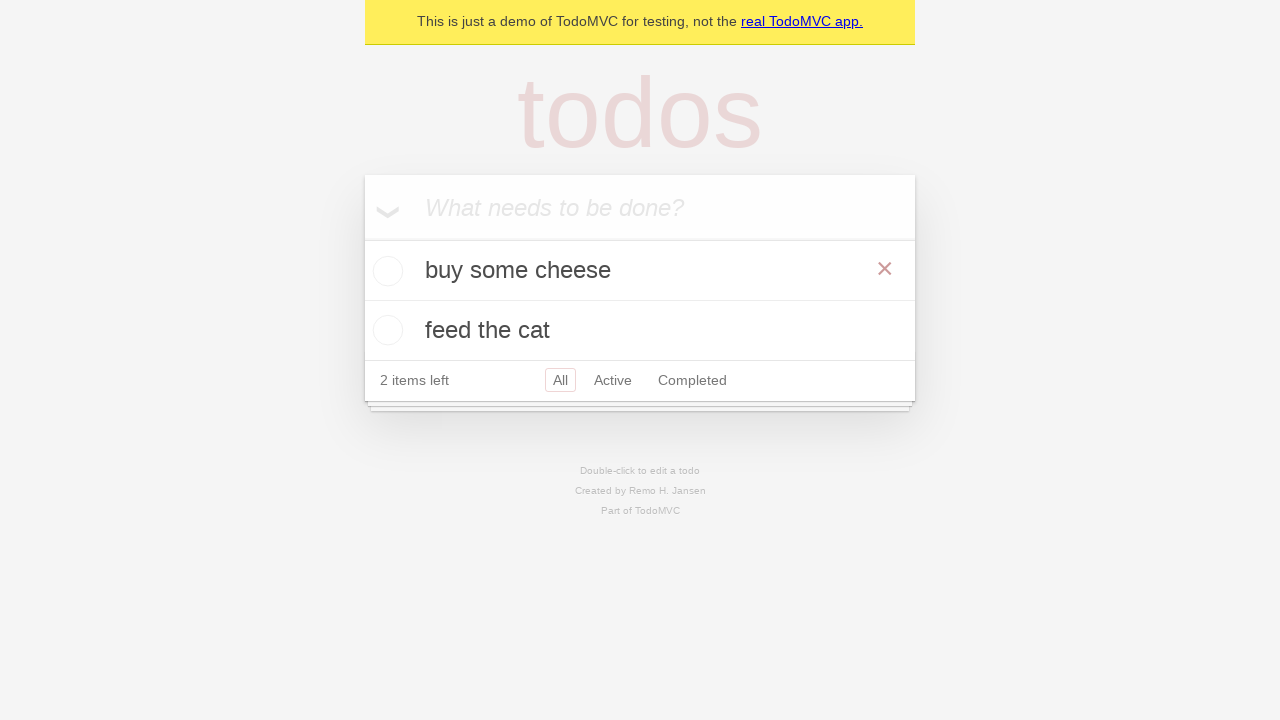